Tests dropdown selection by selecting "Option2" from the dropdown menu.

Starting URL: https://rahulshettyacademy.com/AutomationPractice/

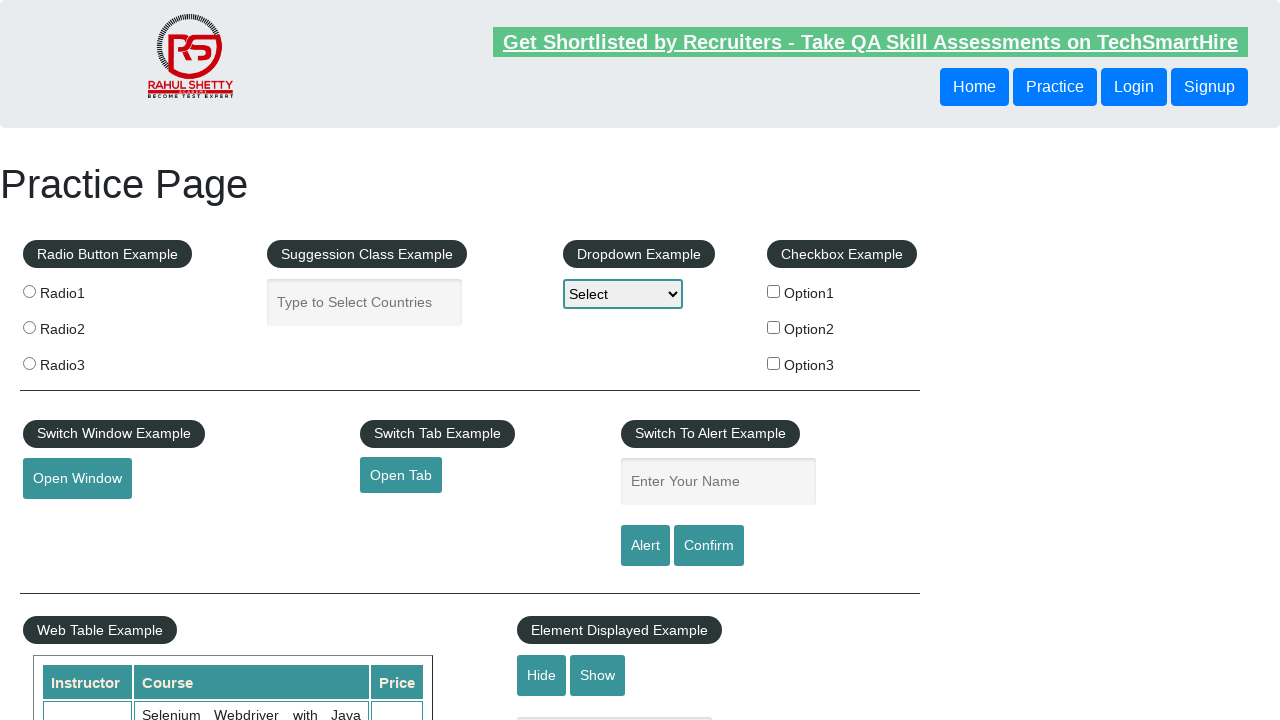

Navigated to https://rahulshettyacademy.com/AutomationPractice/
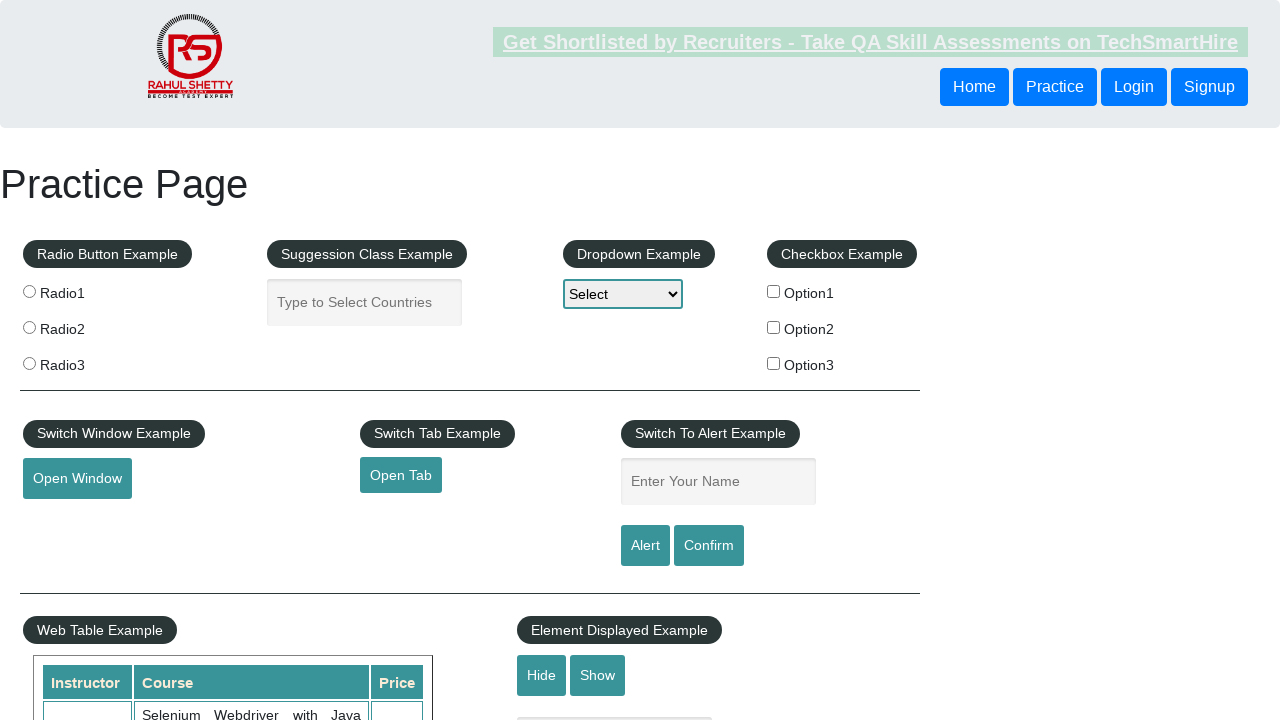

Selected 'Option2' from the dropdown menu on #dropdown-class-example
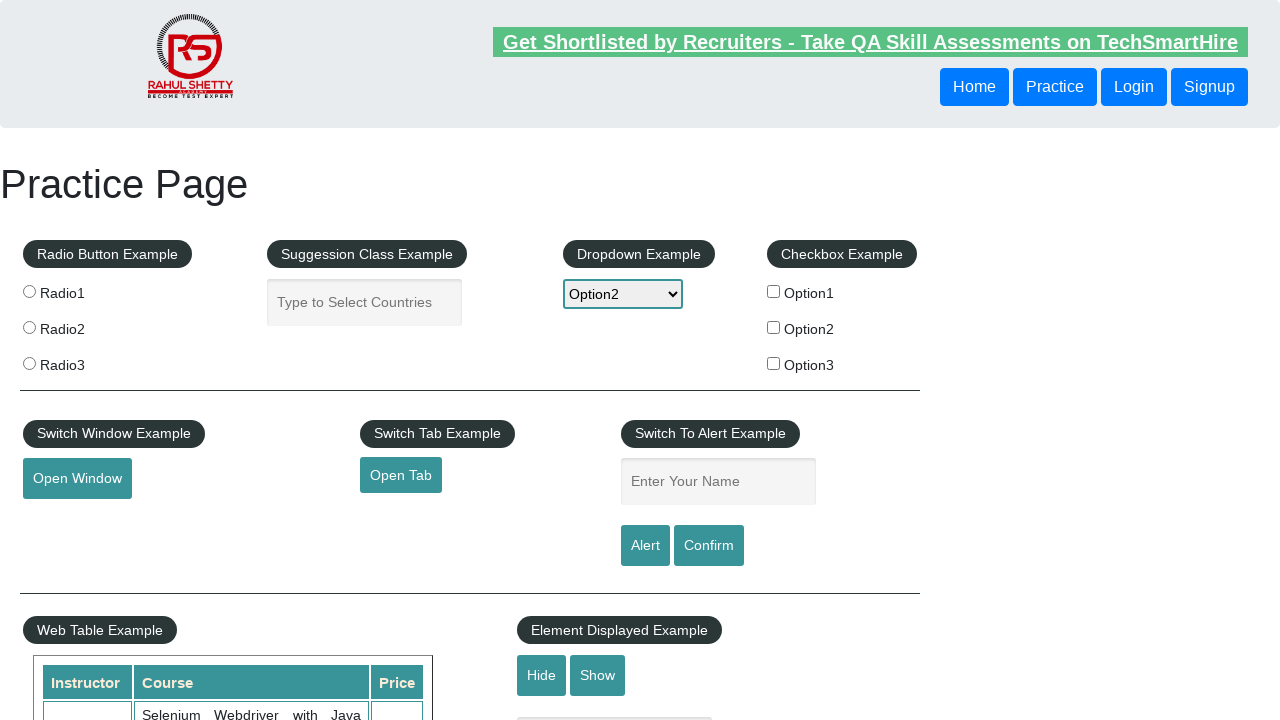

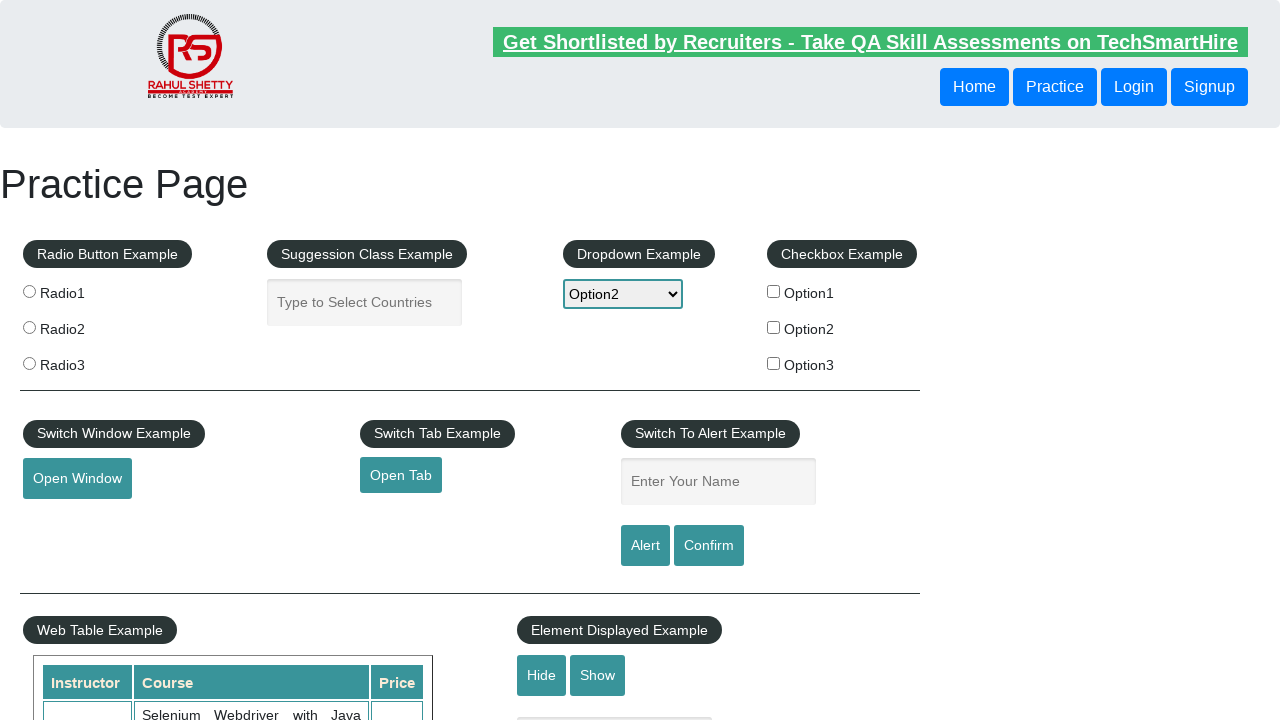